Tests exception handling by attempting to find a non-existent link, then navigates to A/B Testing page

Starting URL: http://the-internet.herokuapp.com/

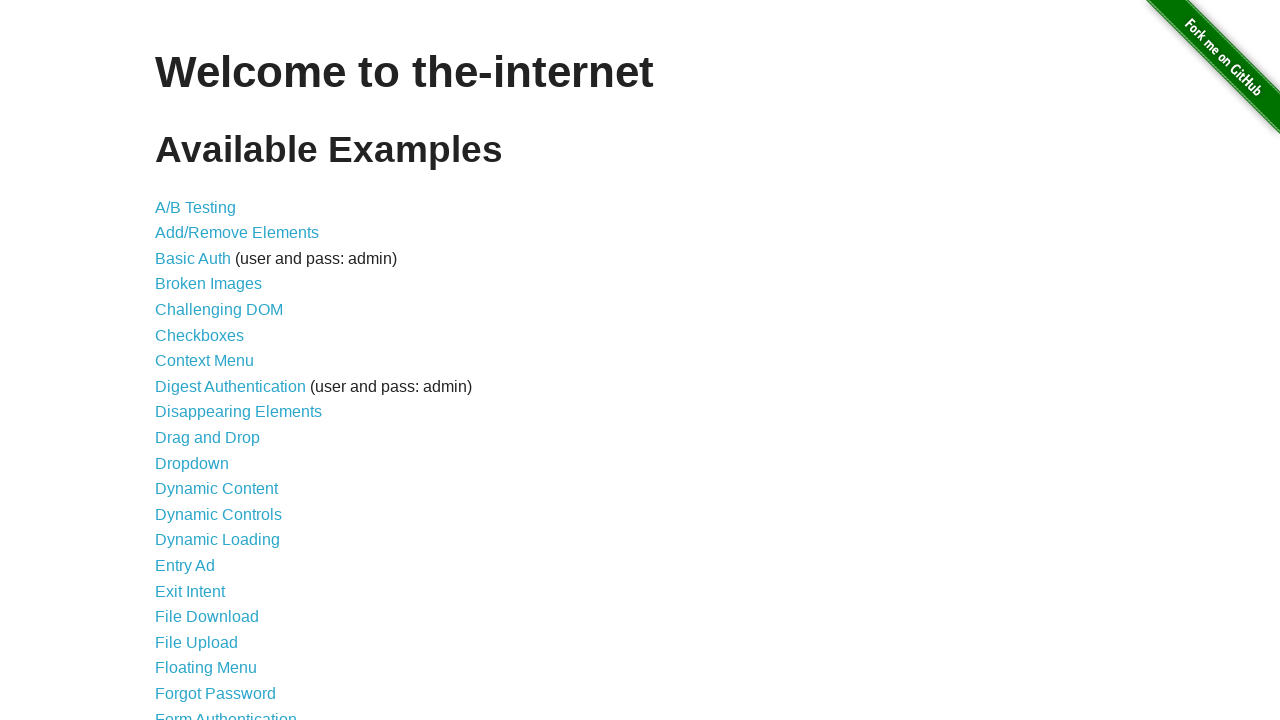

Clicked on A/B Testing link at (196, 207) on a:text('A/B Testing')
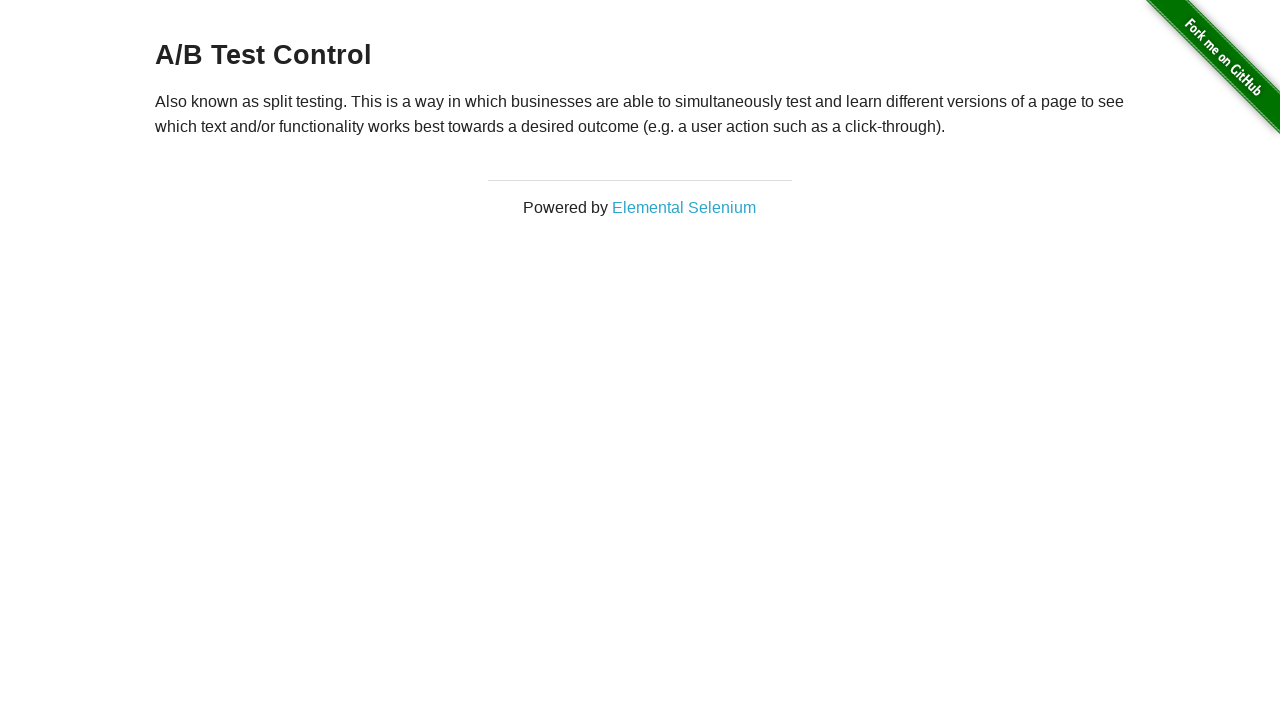

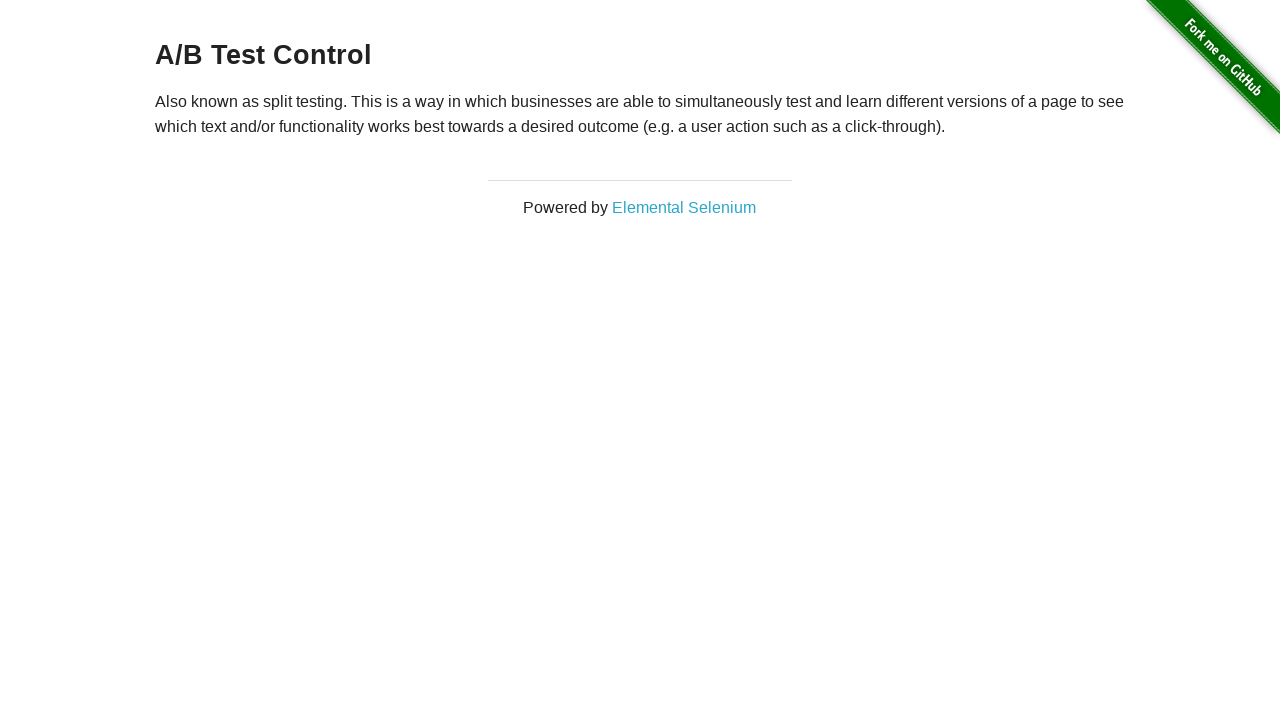